Navigates to an Angular demo application and clicks on the library button to navigate to the library section

Starting URL: https://rahulshettyacademy.com/angularAppdemo

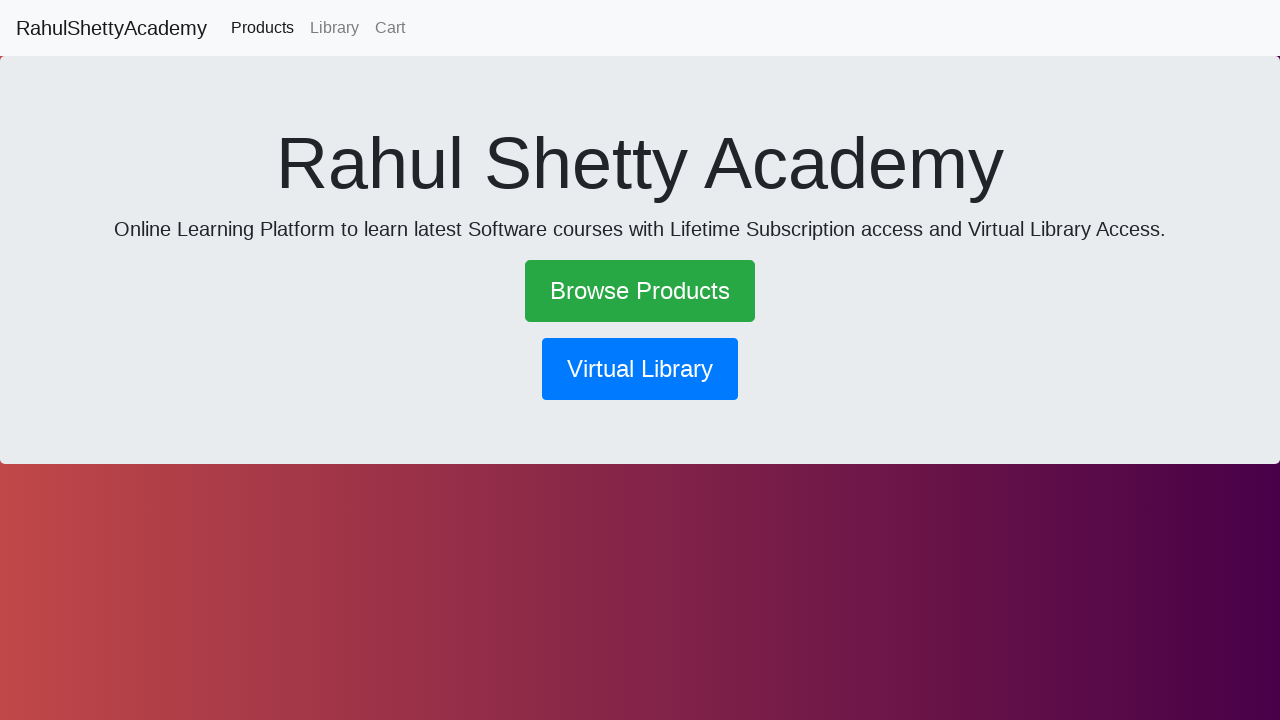

Clicked on the library button to navigate to library section at (640, 369) on button[routerlink*='library']
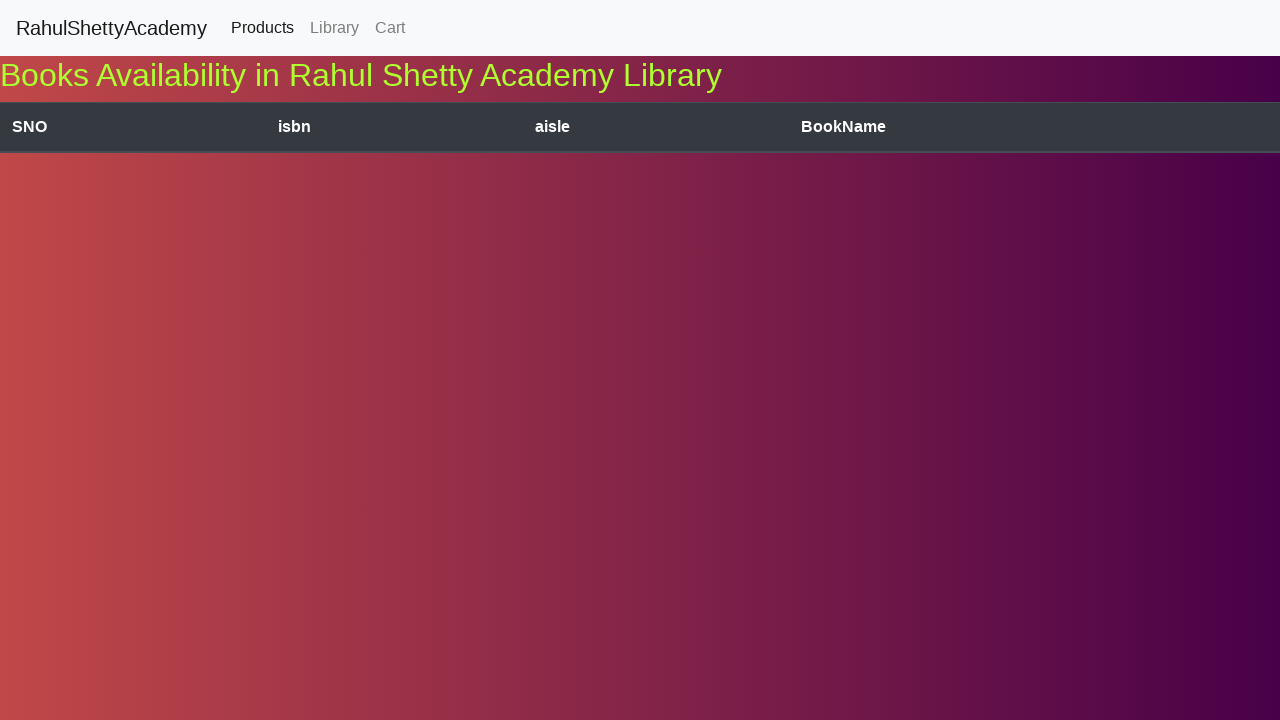

Waited for network to become idle after navigation
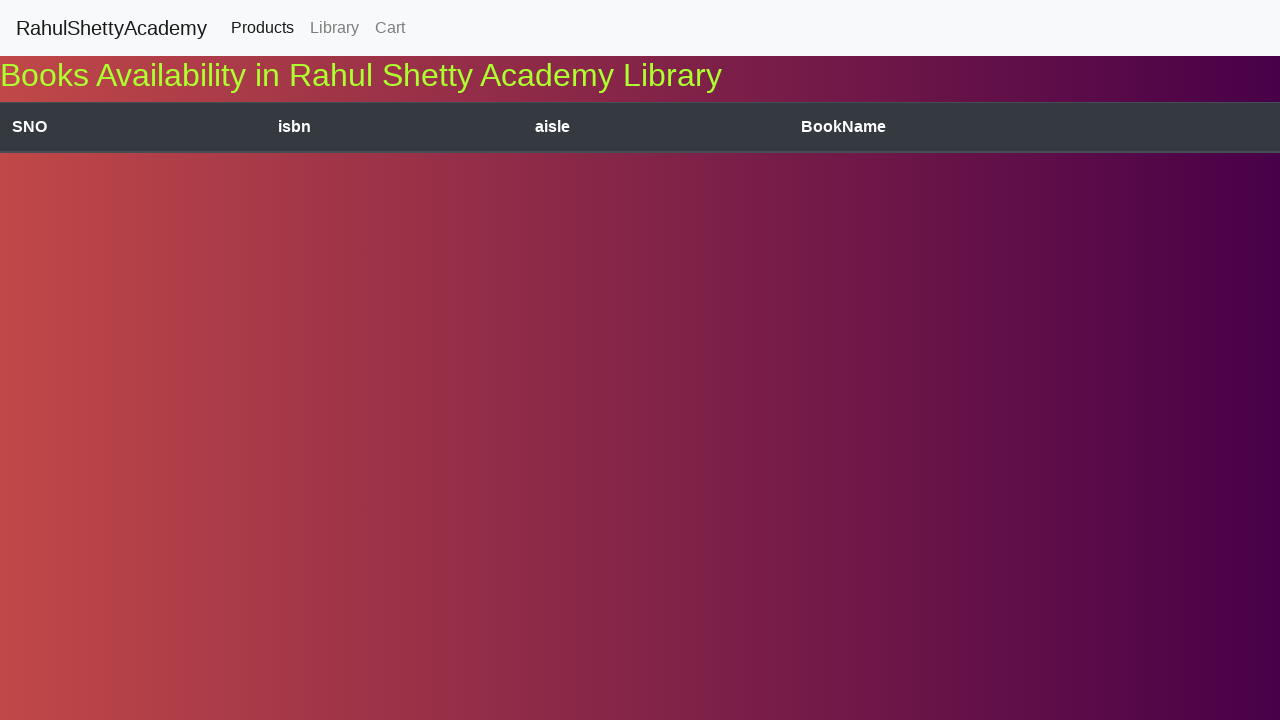

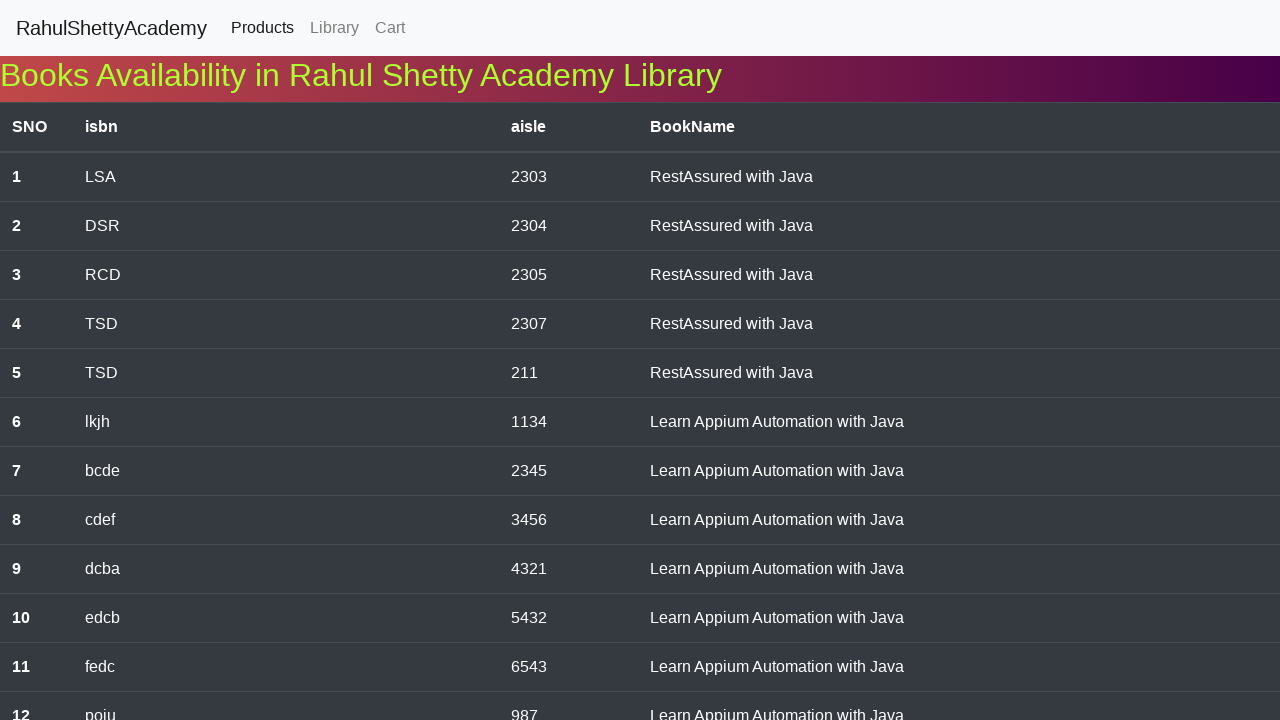